Verifies that the BMI calculator page contains zero dropdown (select) elements

Starting URL: https://www.calculator.net/bmi-calculator.html

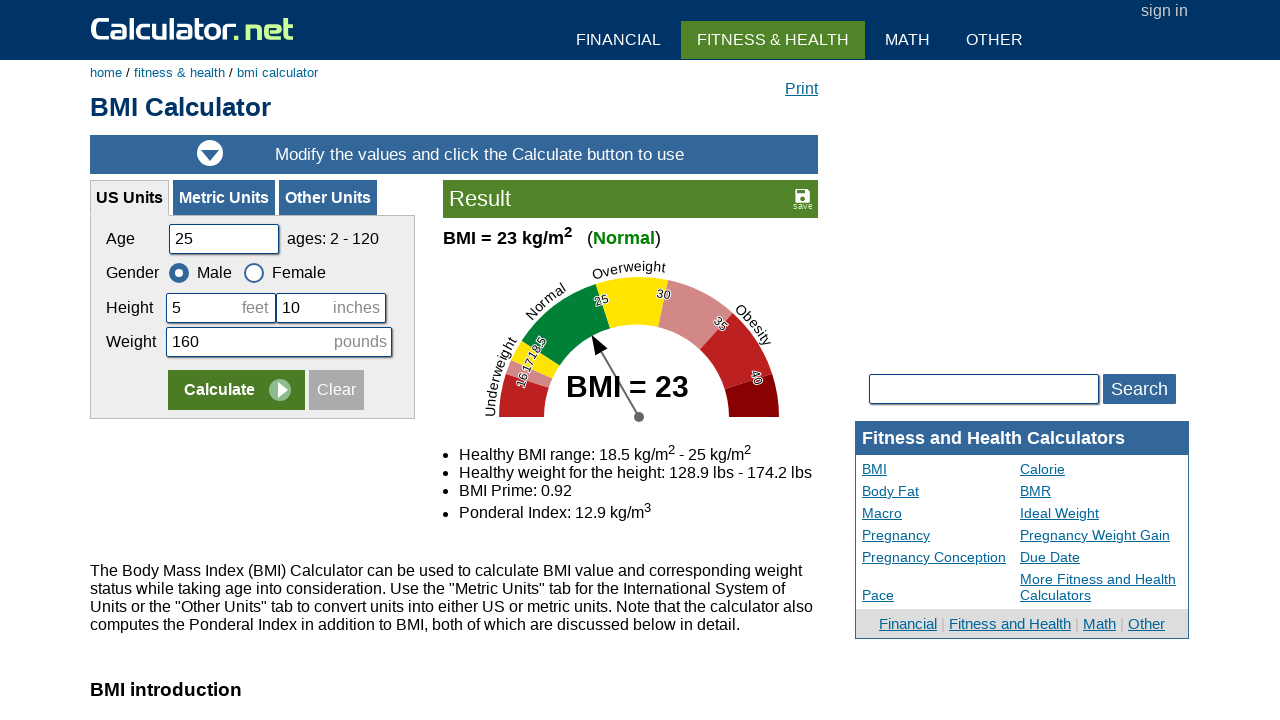

Waited for page to load with domcontentloaded state
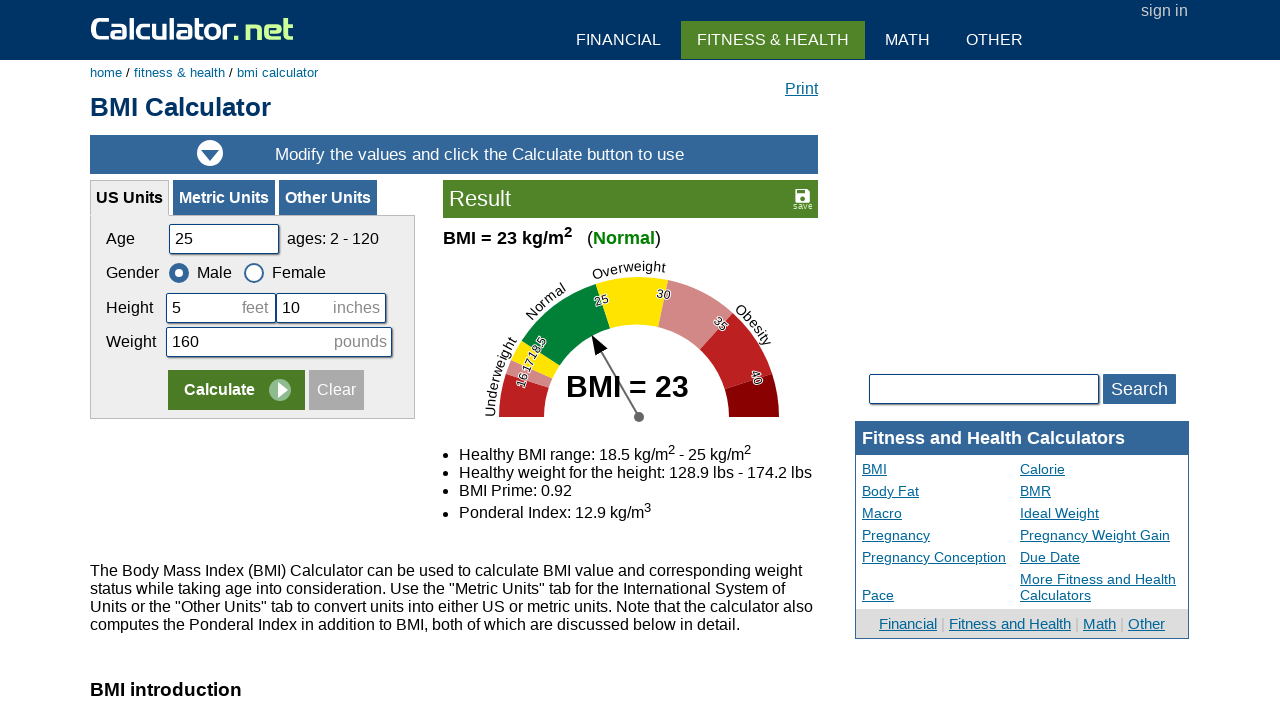

Located all dropdown (select) elements on the page
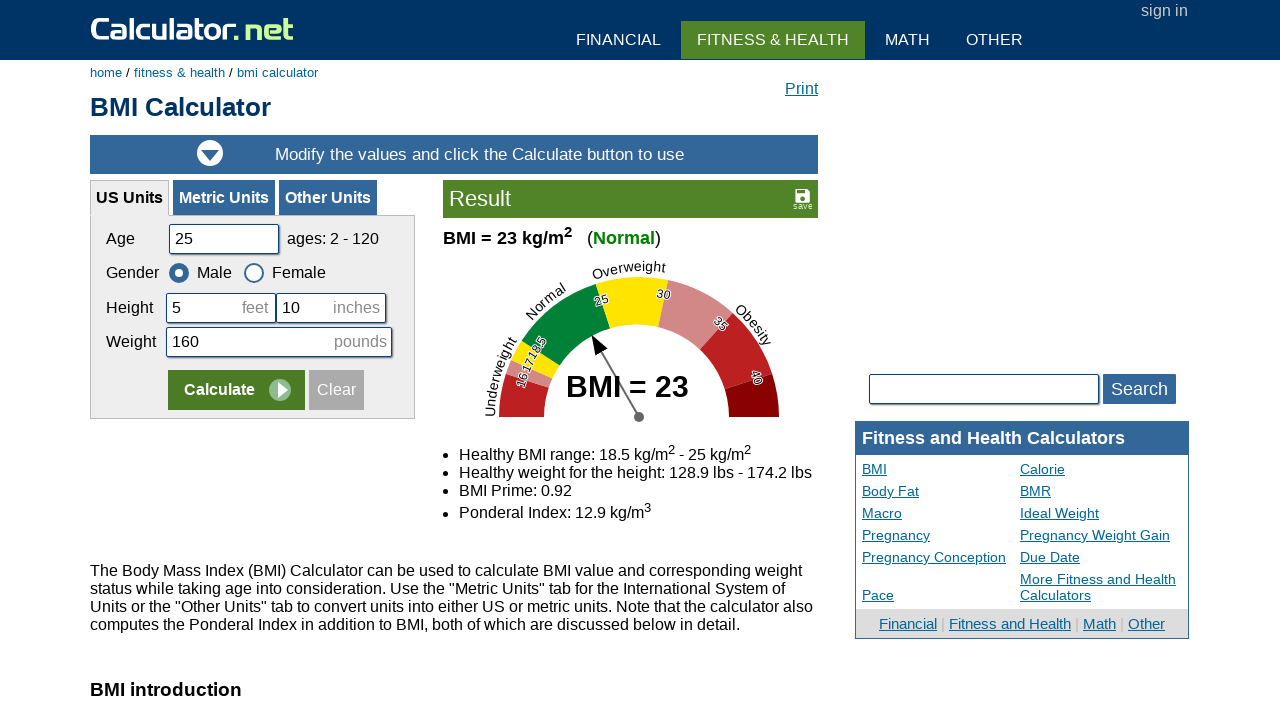

Verified that BMI calculator page contains zero dropdown elements
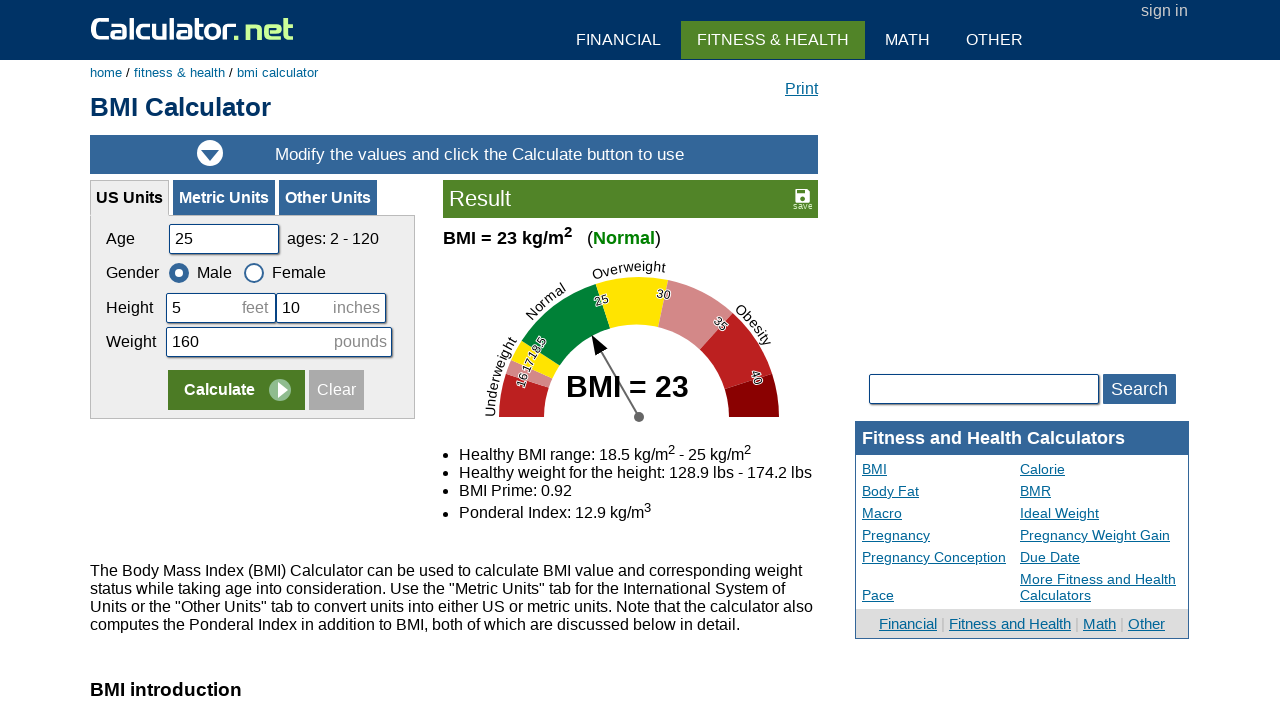

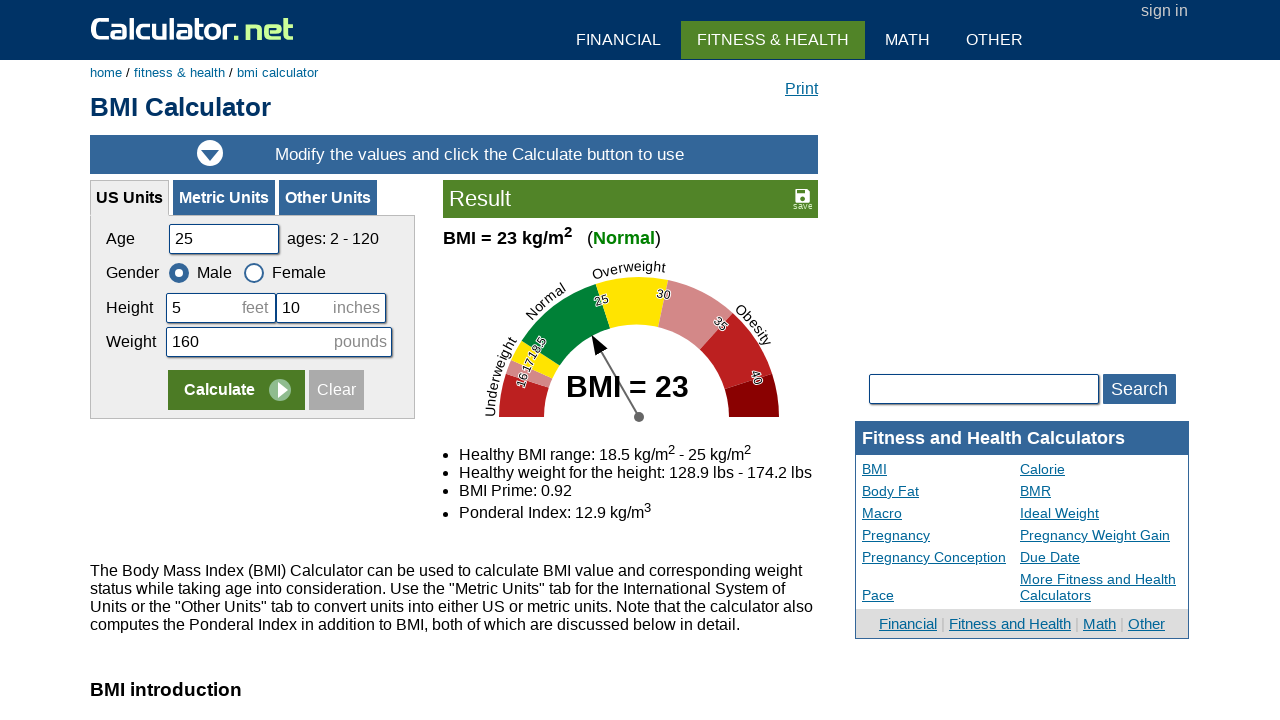